Retrieves a value from an element attribute, calculates a mathematical formula, fills the answer, checks a checkbox and radio button, then submits the form

Starting URL: https://suninjuly.github.io/get_attribute.html

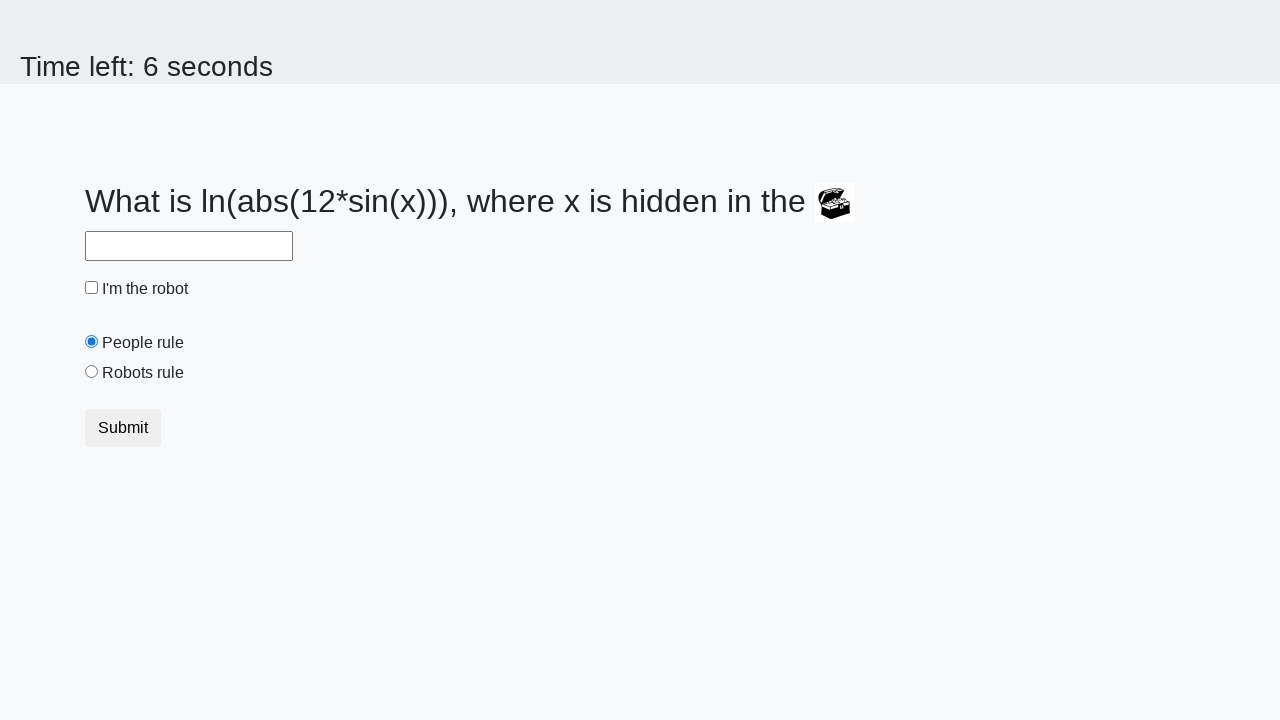

Located treasure element
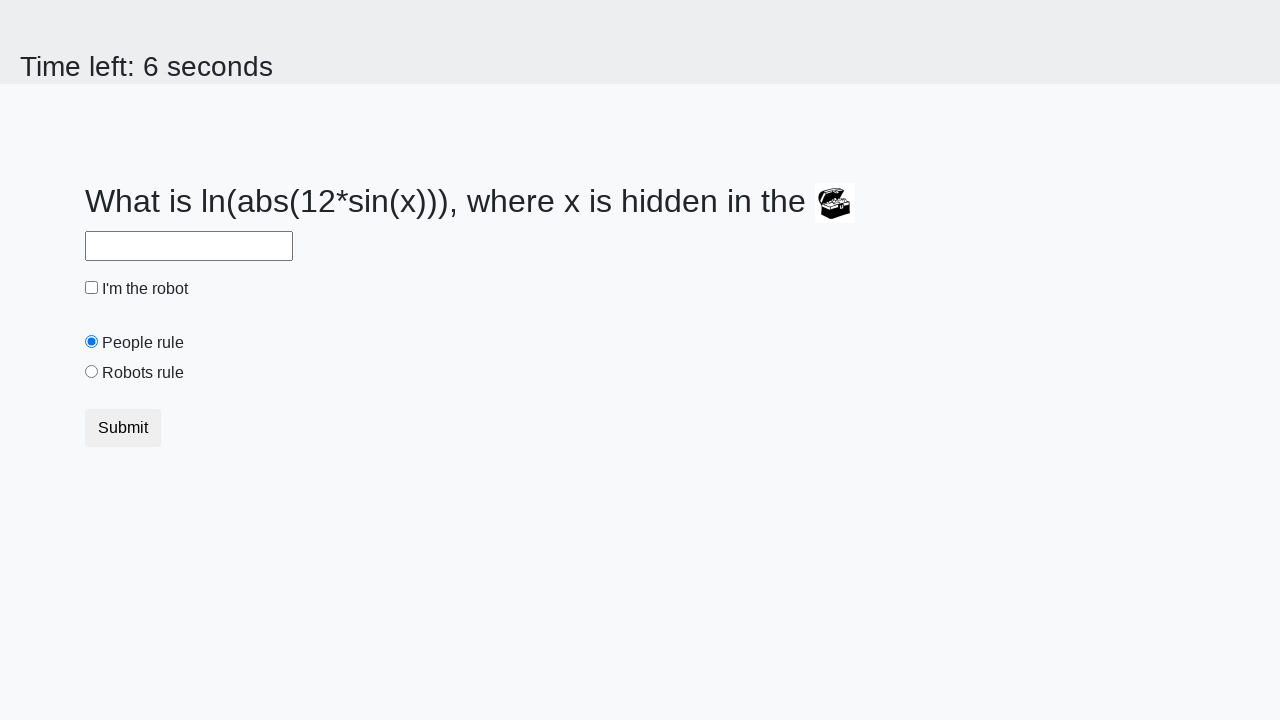

Retrieved valuex attribute from treasure element: 596
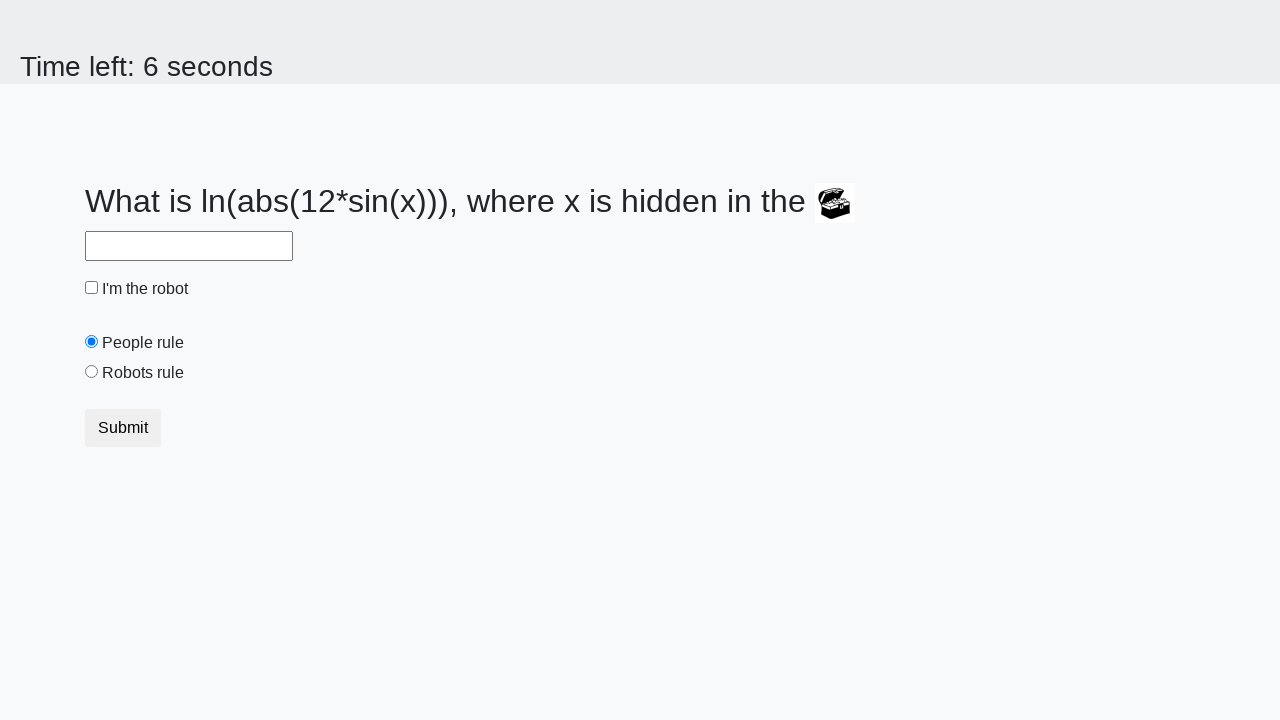

Calculated formula result: 2.2427625218257057
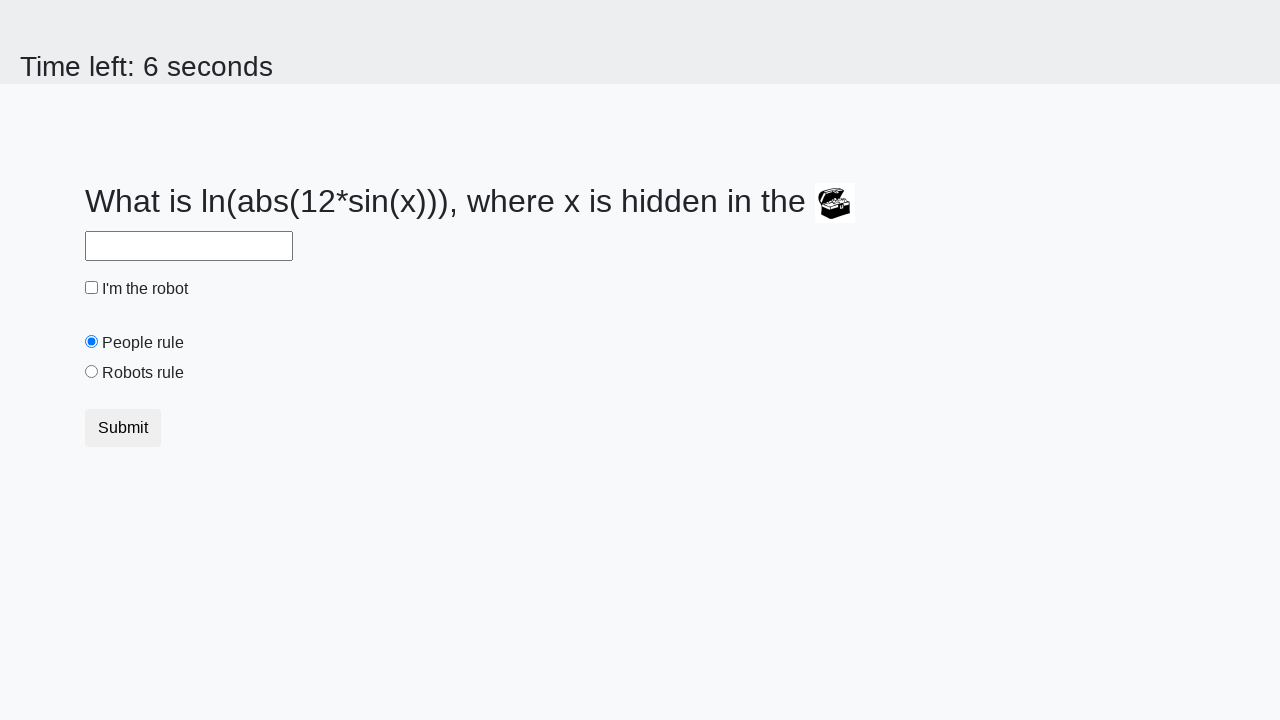

Filled answer field with calculated value: 2.2427625218257057 on #answer
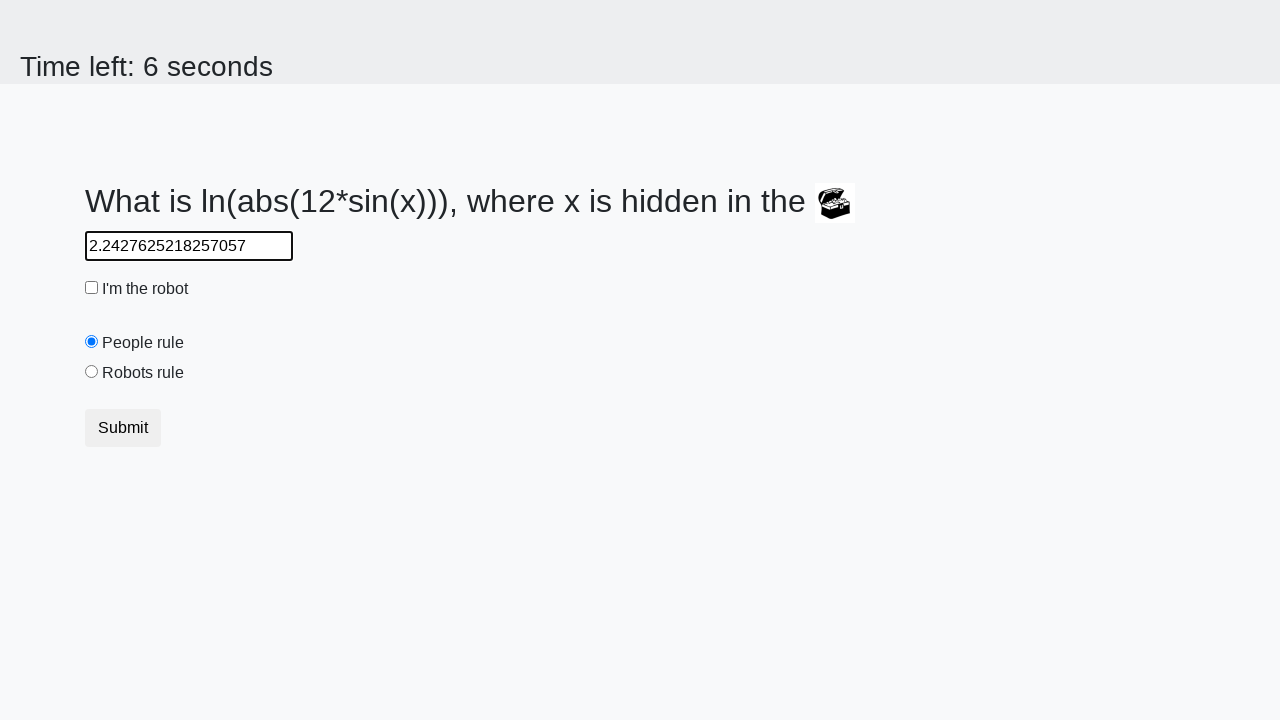

Checked the robot checkbox at (92, 288) on #robotCheckbox
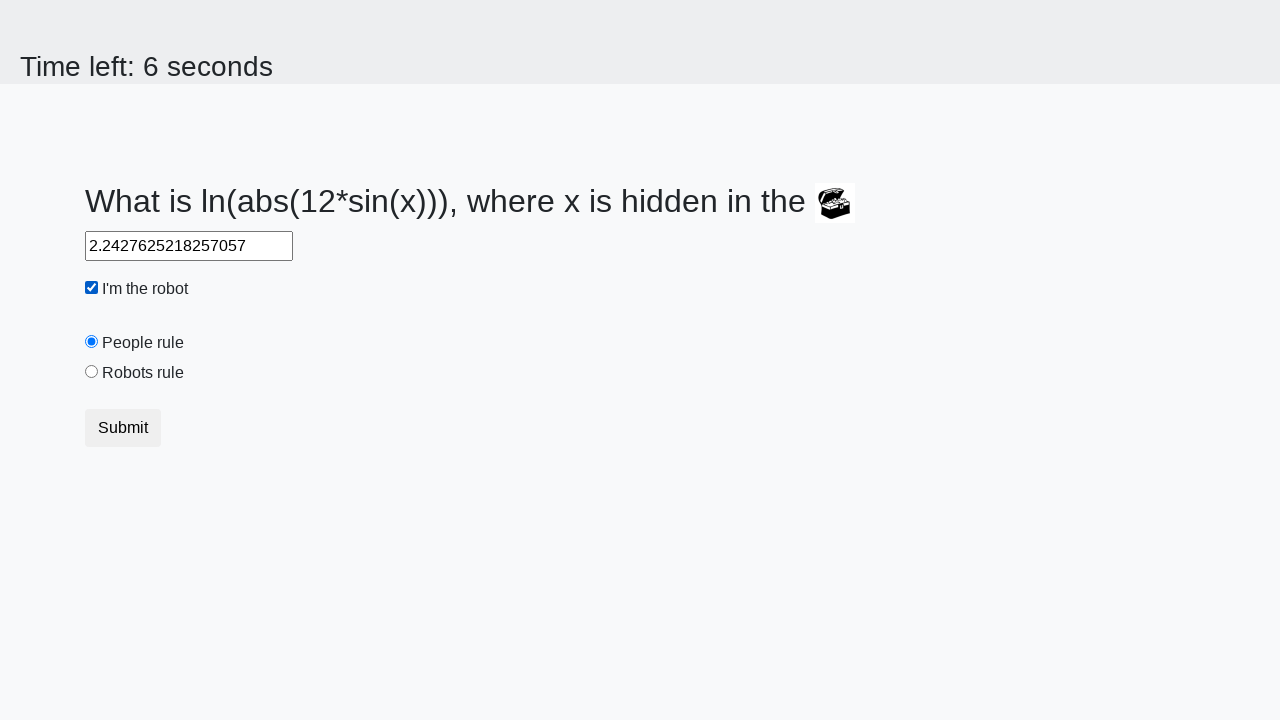

Selected the robots rule radio button at (92, 372) on #robotsRule
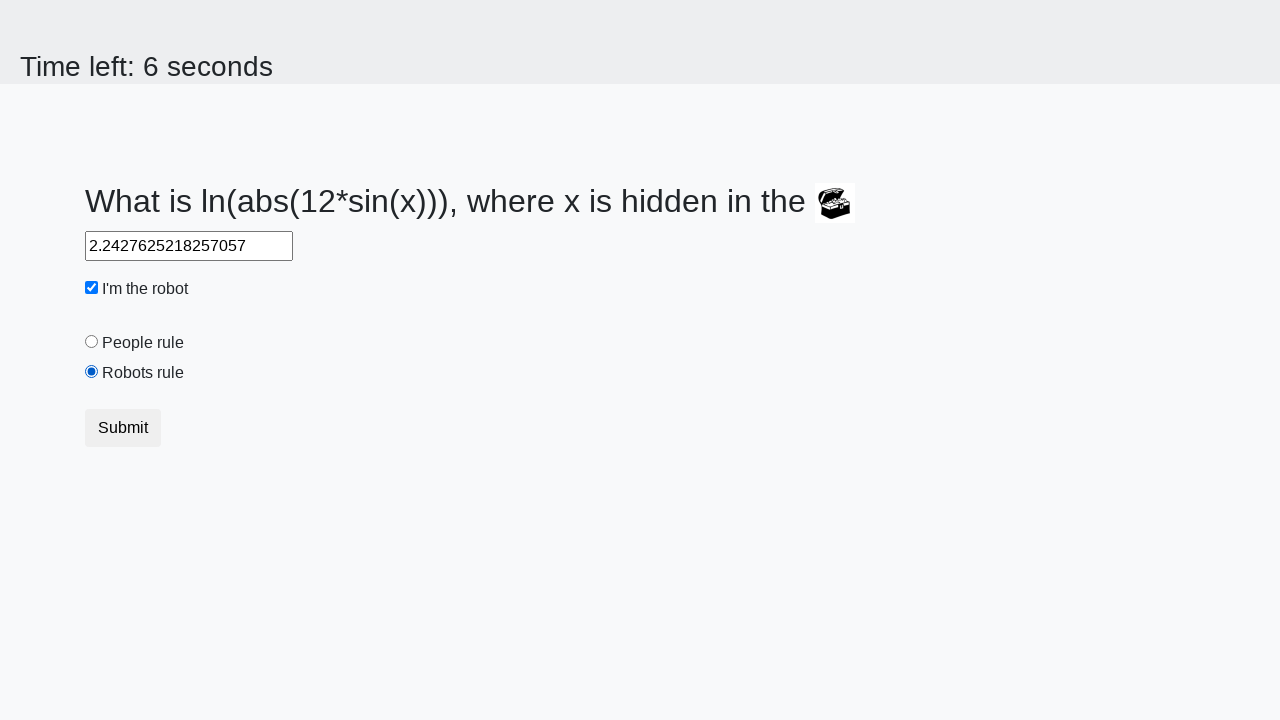

Clicked submit button to submit the form at (123, 428) on button
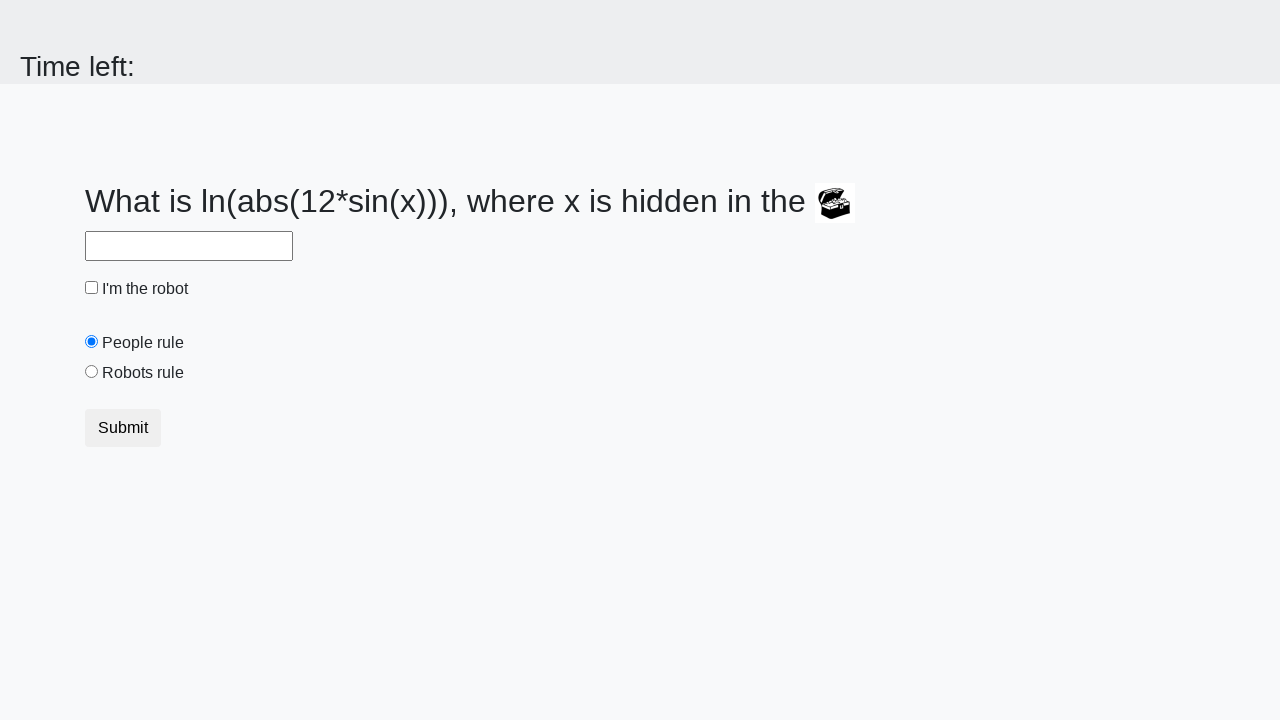

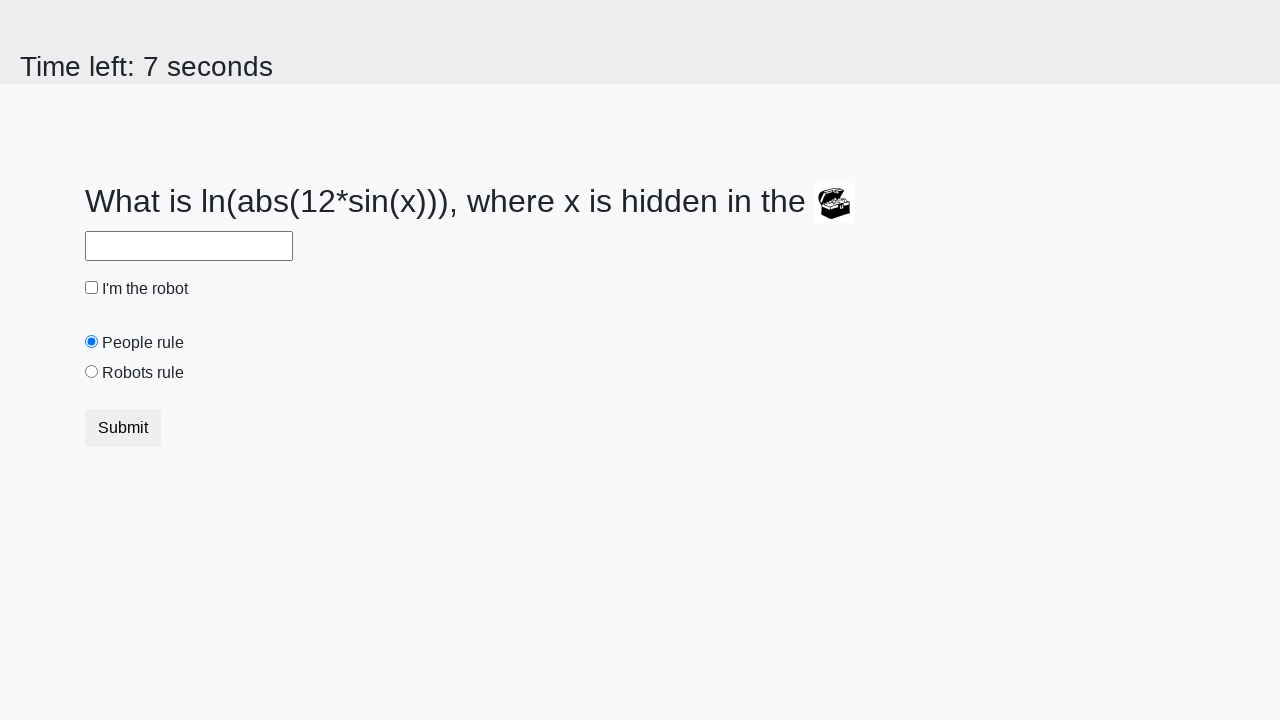